Tests prompt dialog by clicking a button that triggers a prompt alert, entering text, and verifying the entered text is displayed

Starting URL: https://demoqa.com/alerts

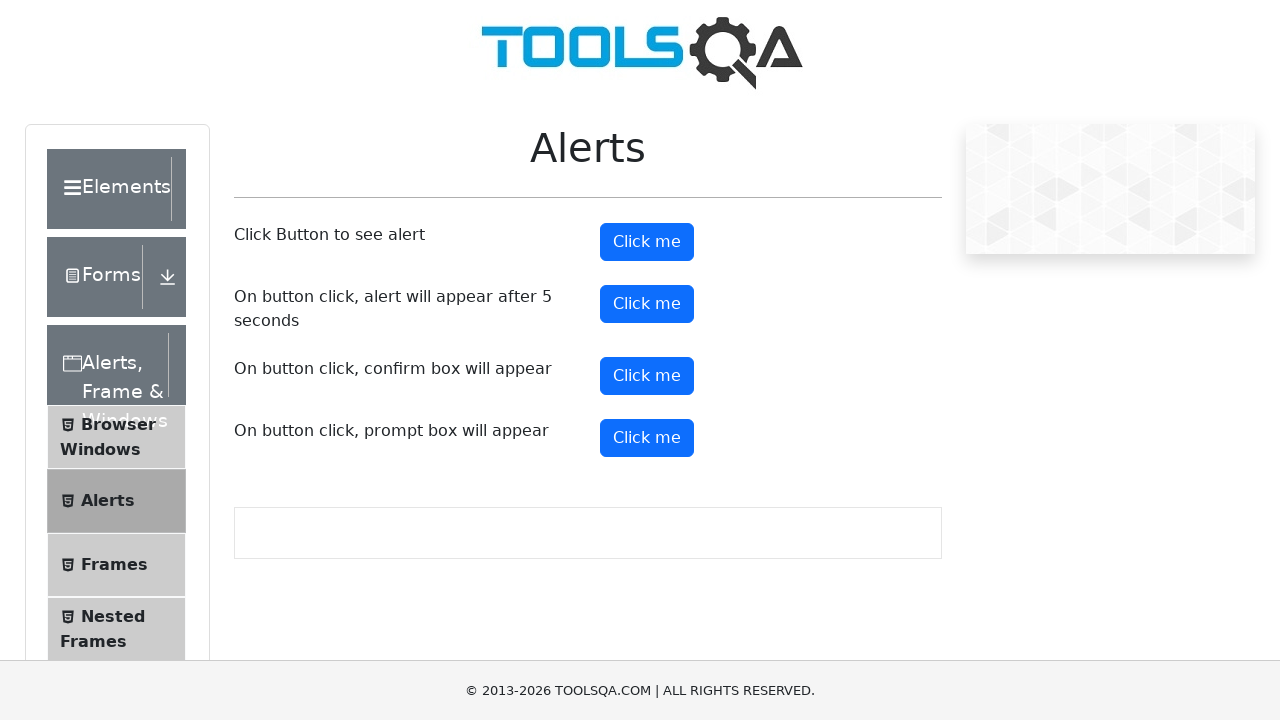

Set up dialog handler to accept prompt with text 'Mukashev Atai'
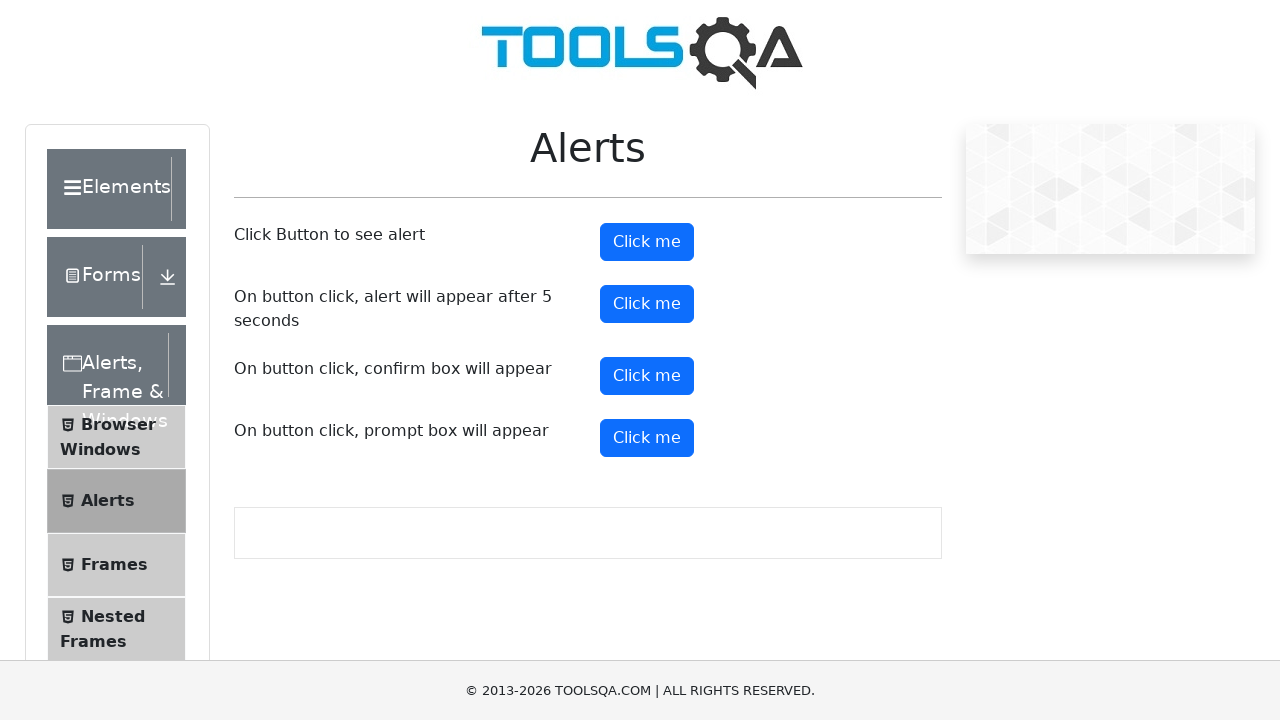

Clicked button to trigger prompt dialog at (647, 438) on #promtButton
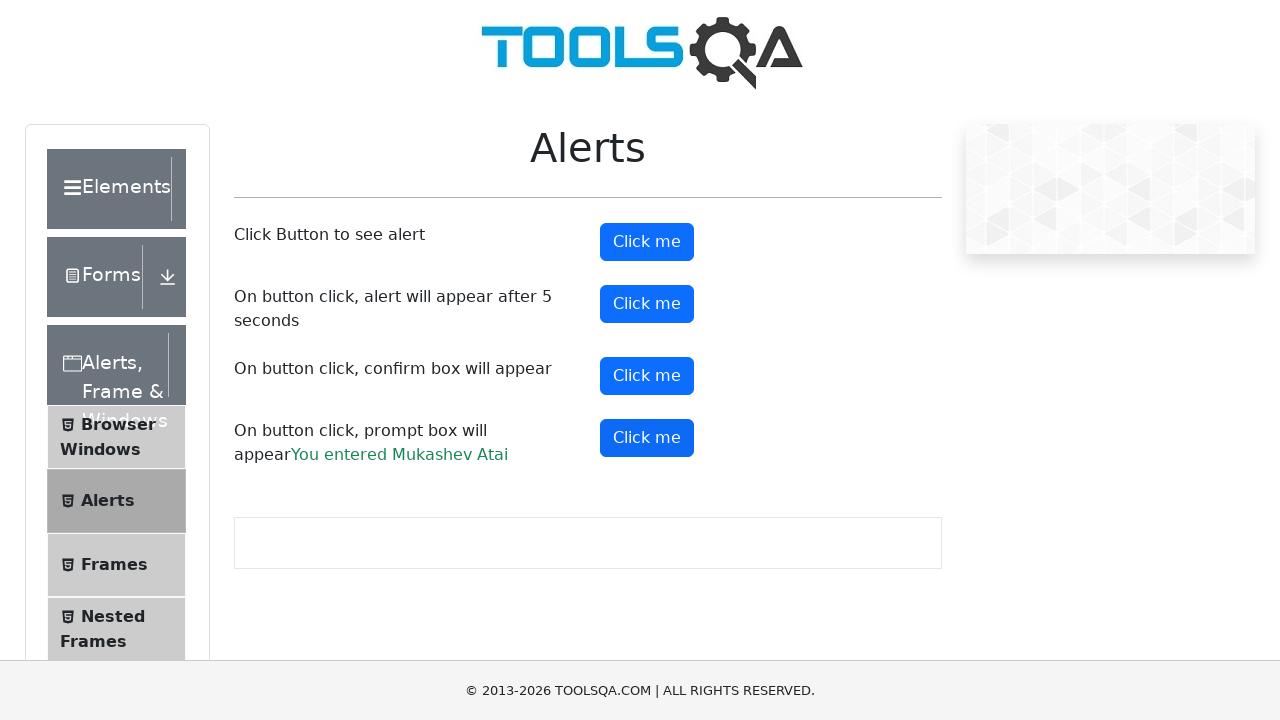

Waited for prompt result element to appear
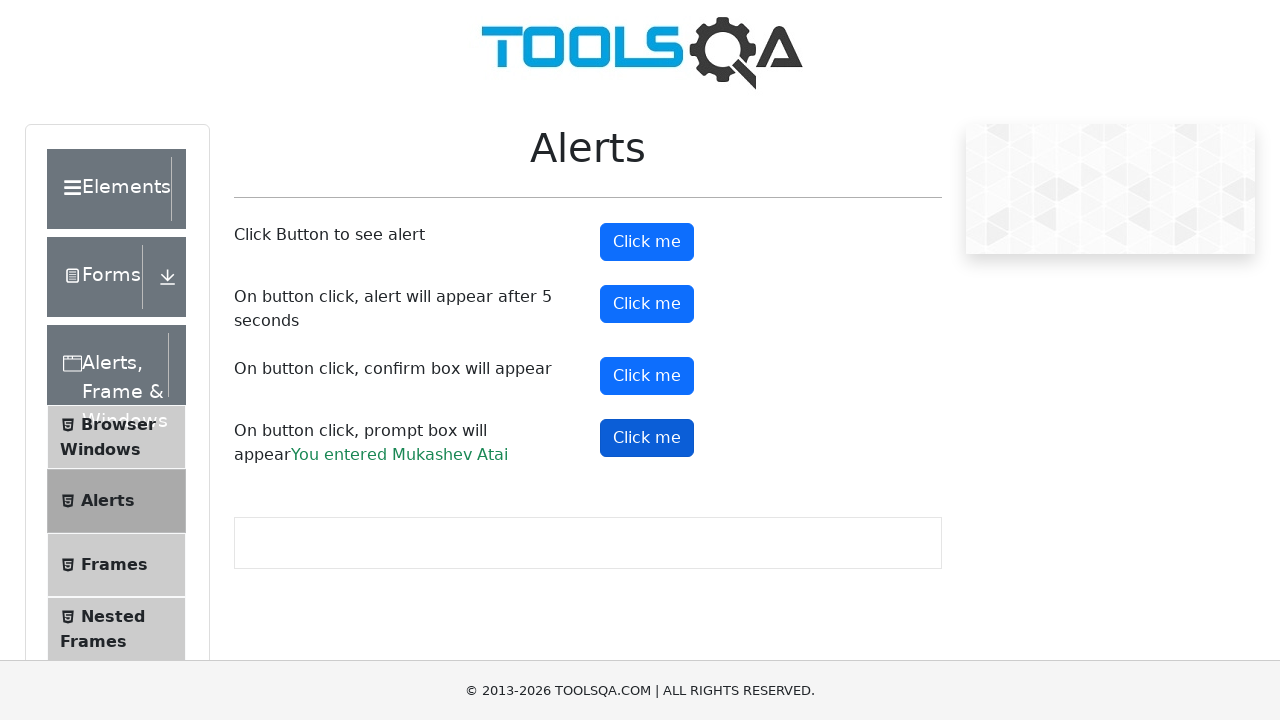

Verified that entered text 'Mukashev Atai' is displayed in prompt result
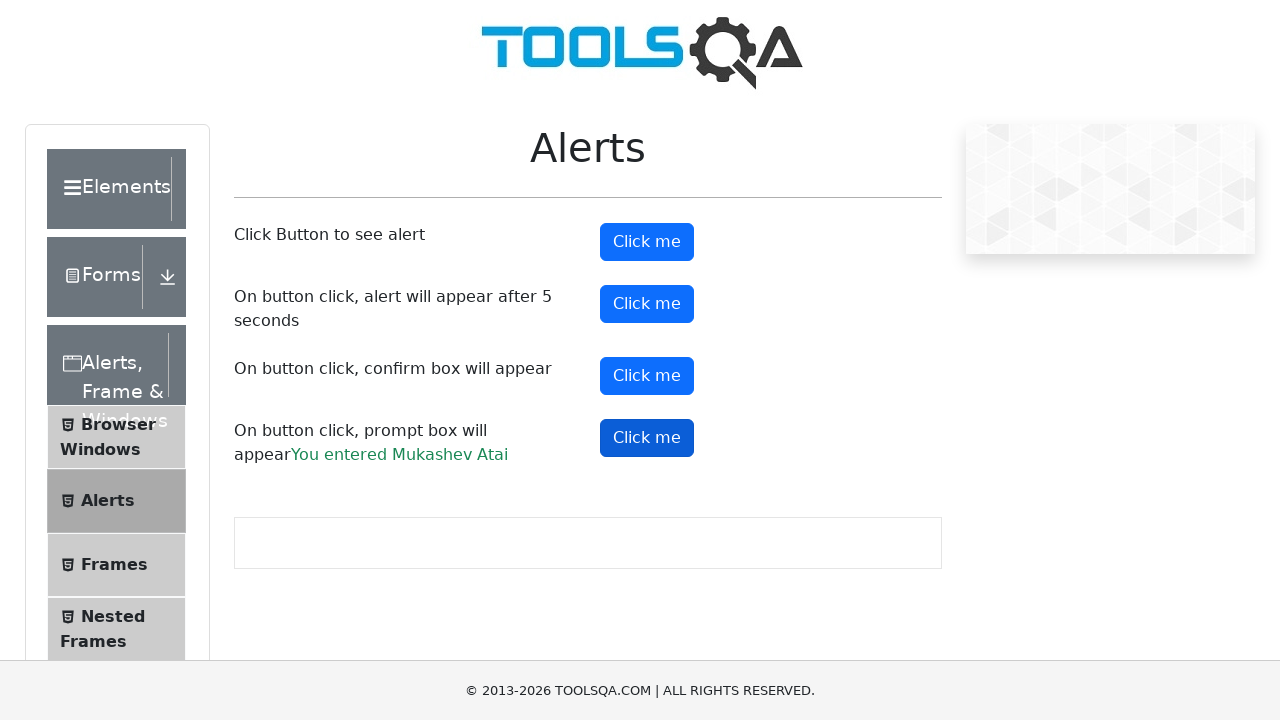

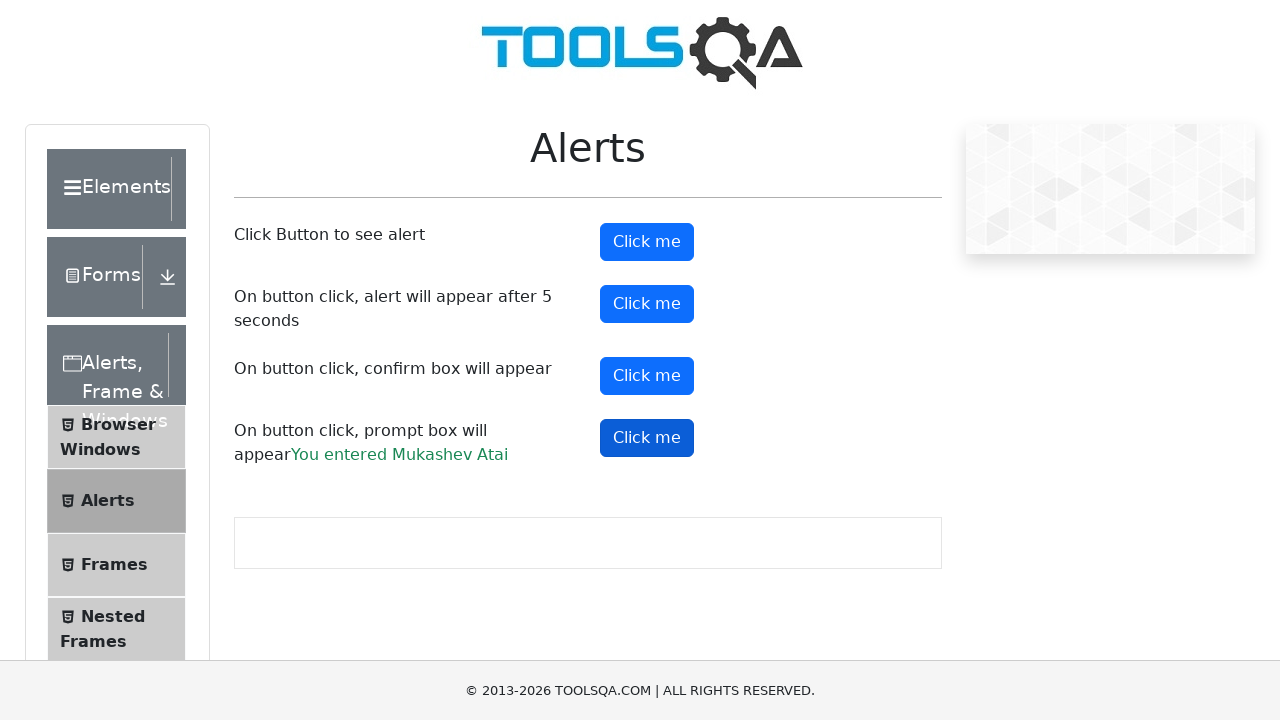